Simple test that navigates to the loopcamp.io website and loads the page

Starting URL: https://www.loopcamp.io

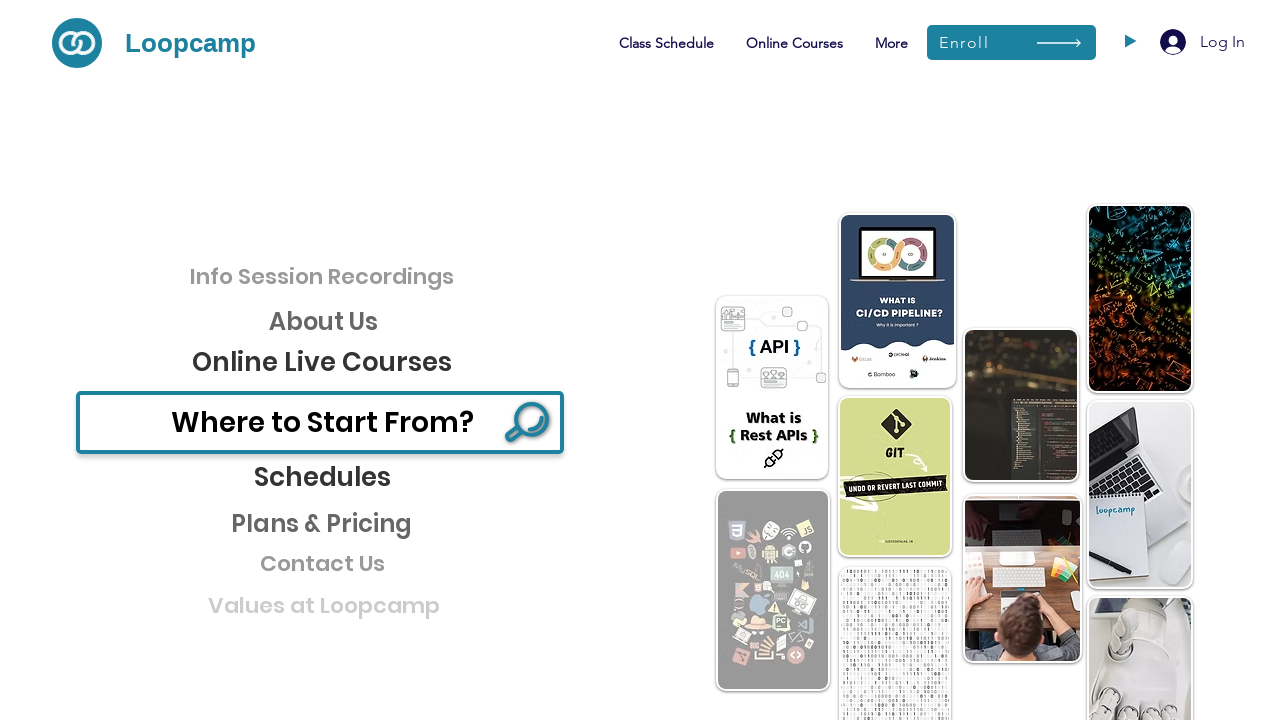

Waited for page DOM to be fully loaded on loopcamp.io
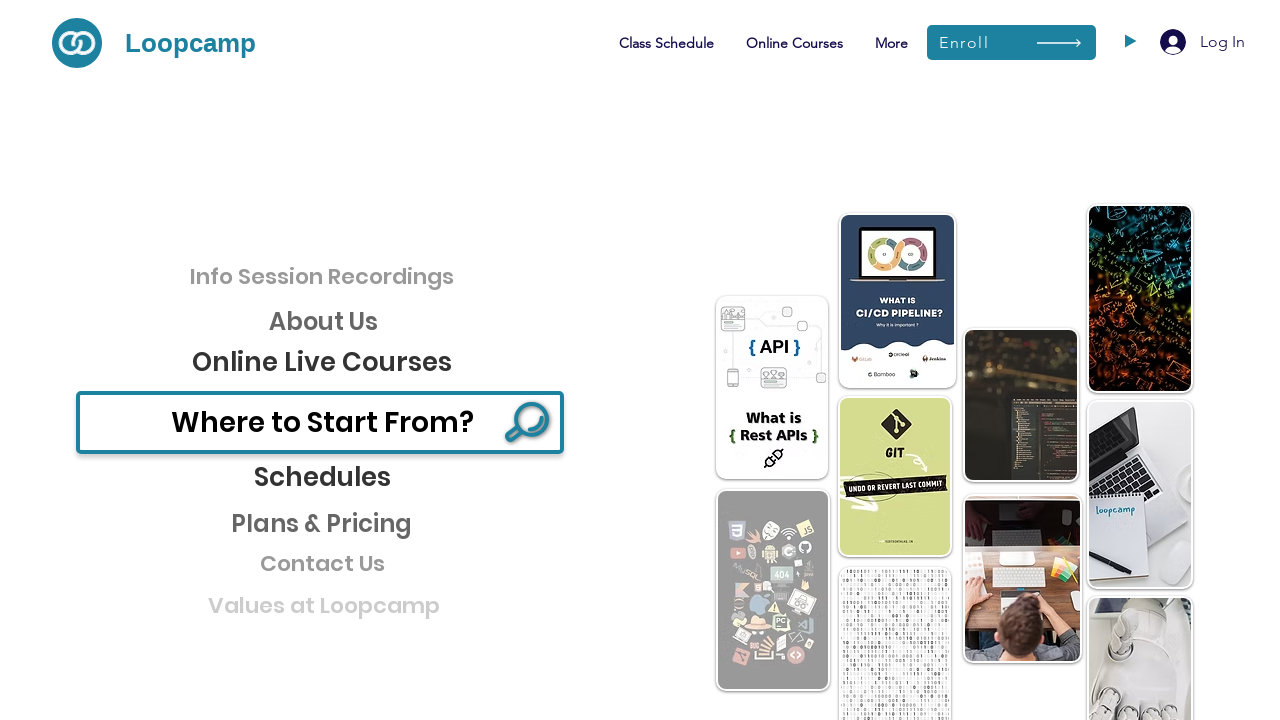

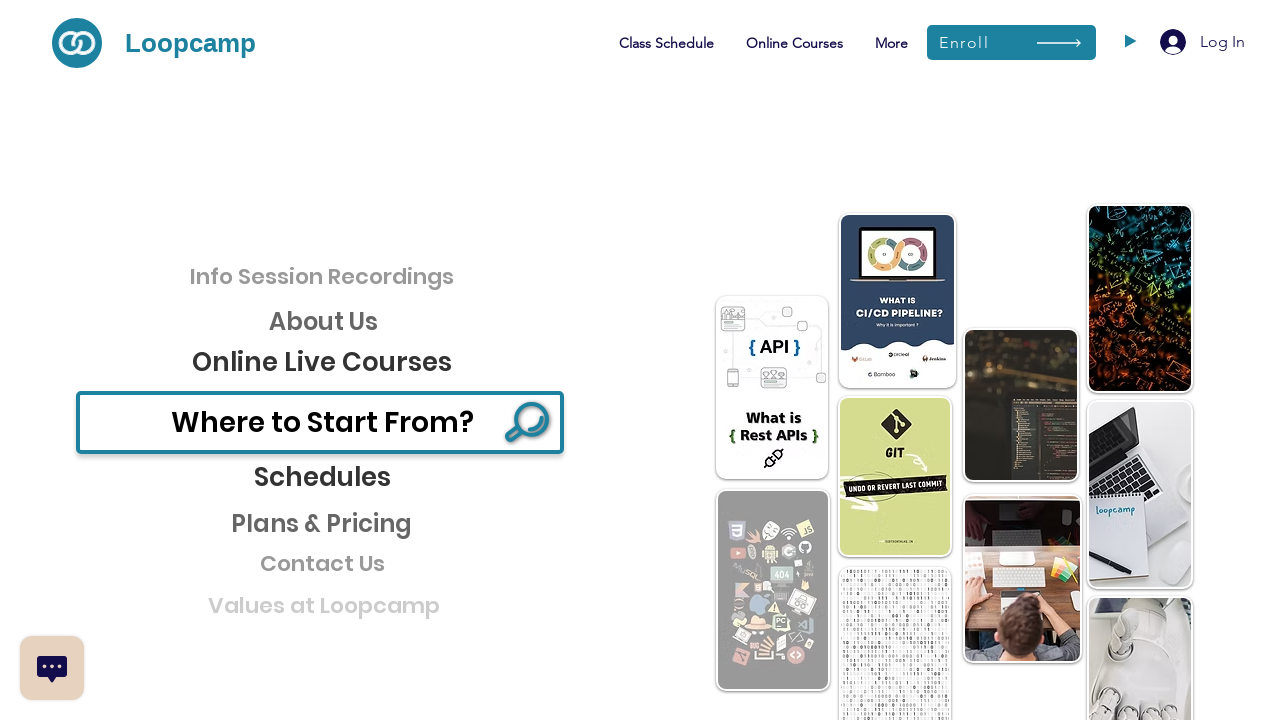